Tests handling of stale element references by filling a textarea, navigating away via a link, going back, and then clearing the textarea after re-locating the element.

Starting URL: https://omayo.blogspot.com/

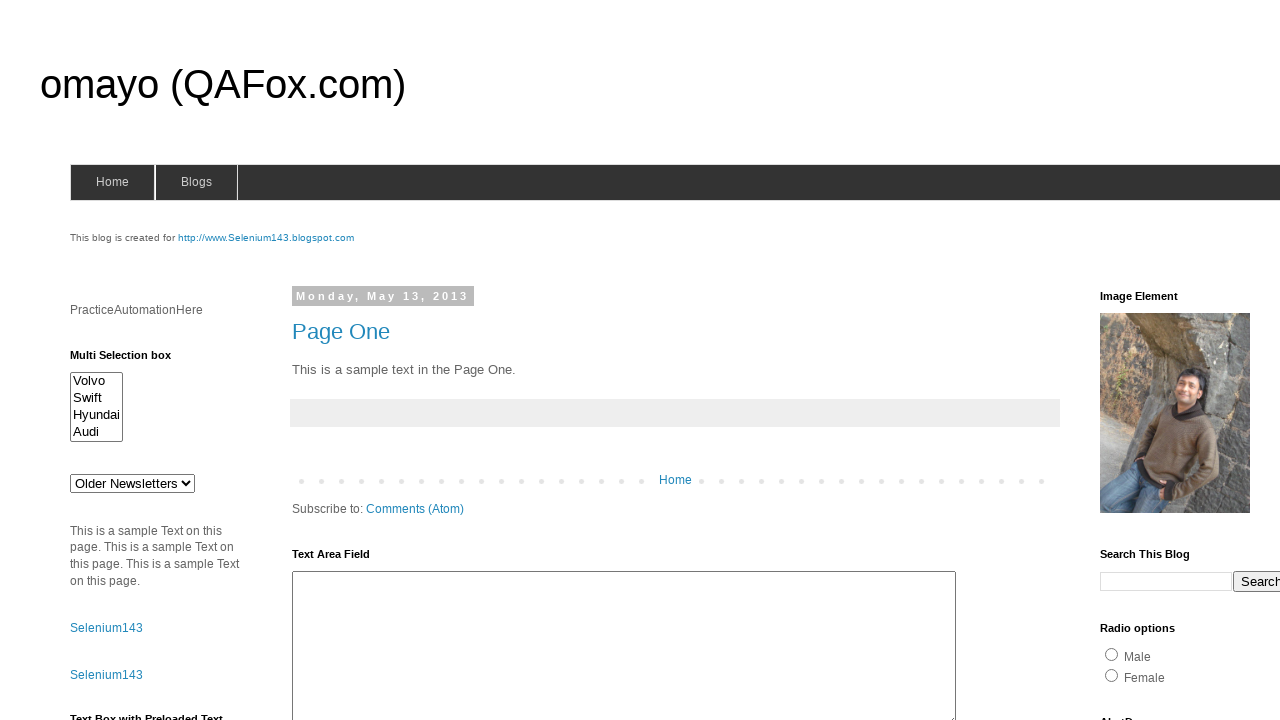

Filled textarea with 'Sameen Mirza' on textarea#ta1
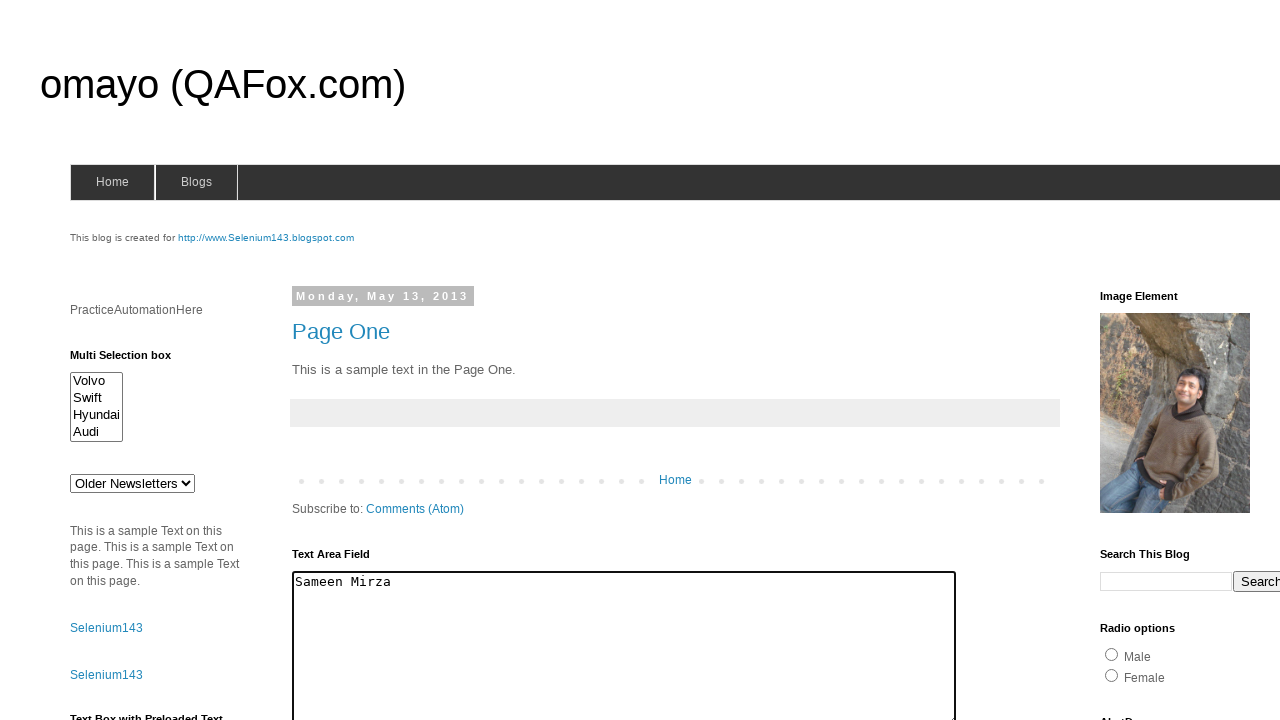

Clicked compendiumdev link to navigate away at (1160, 360) on text=compendiumdev
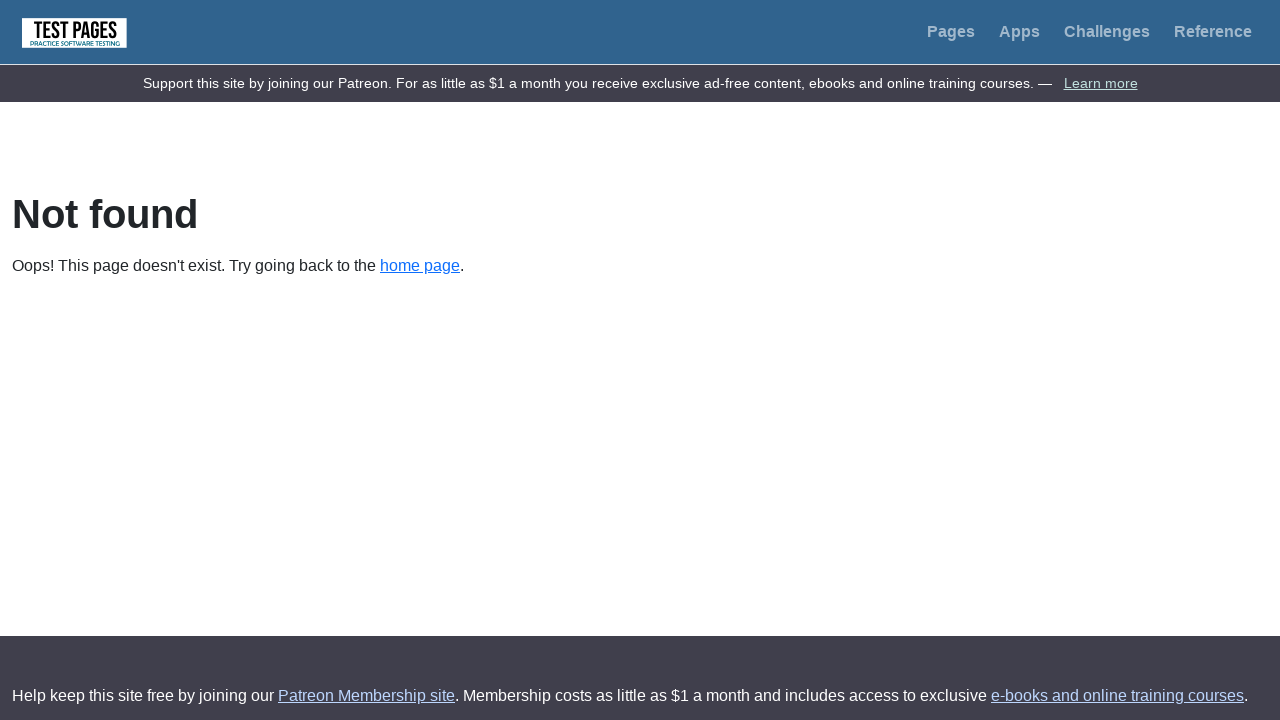

Waited for page to load after navigation
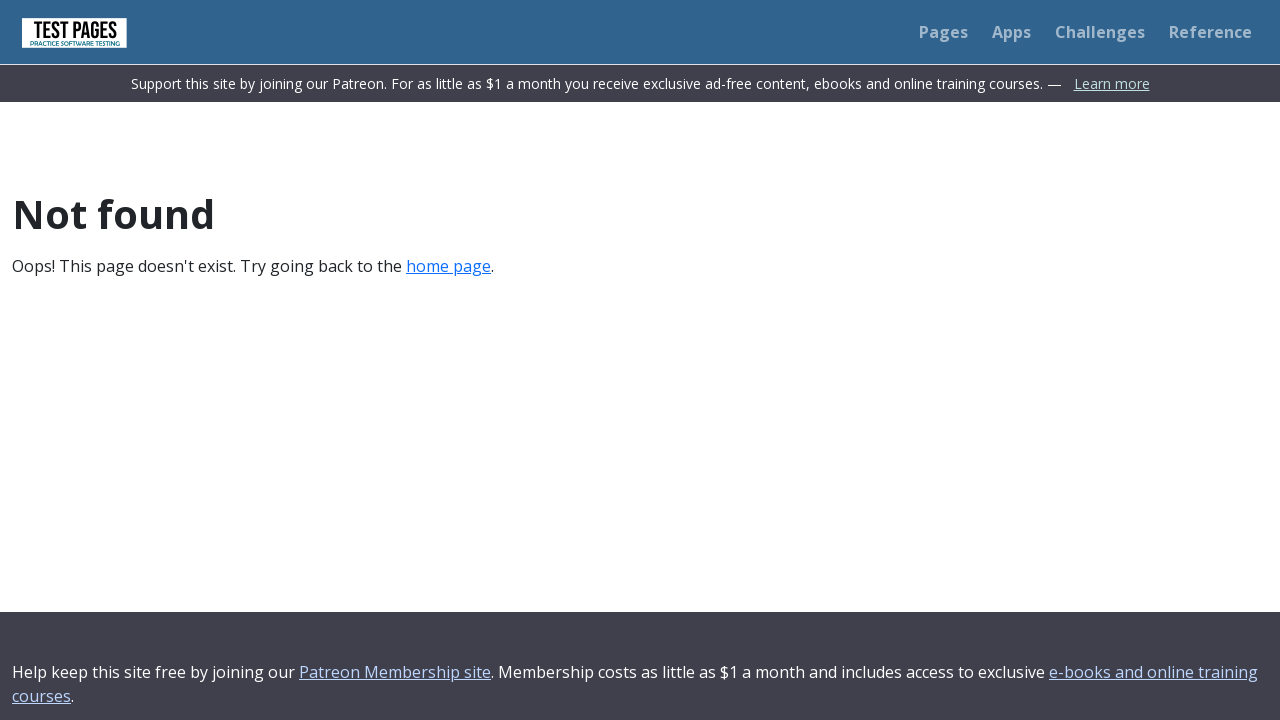

Navigated back to original page
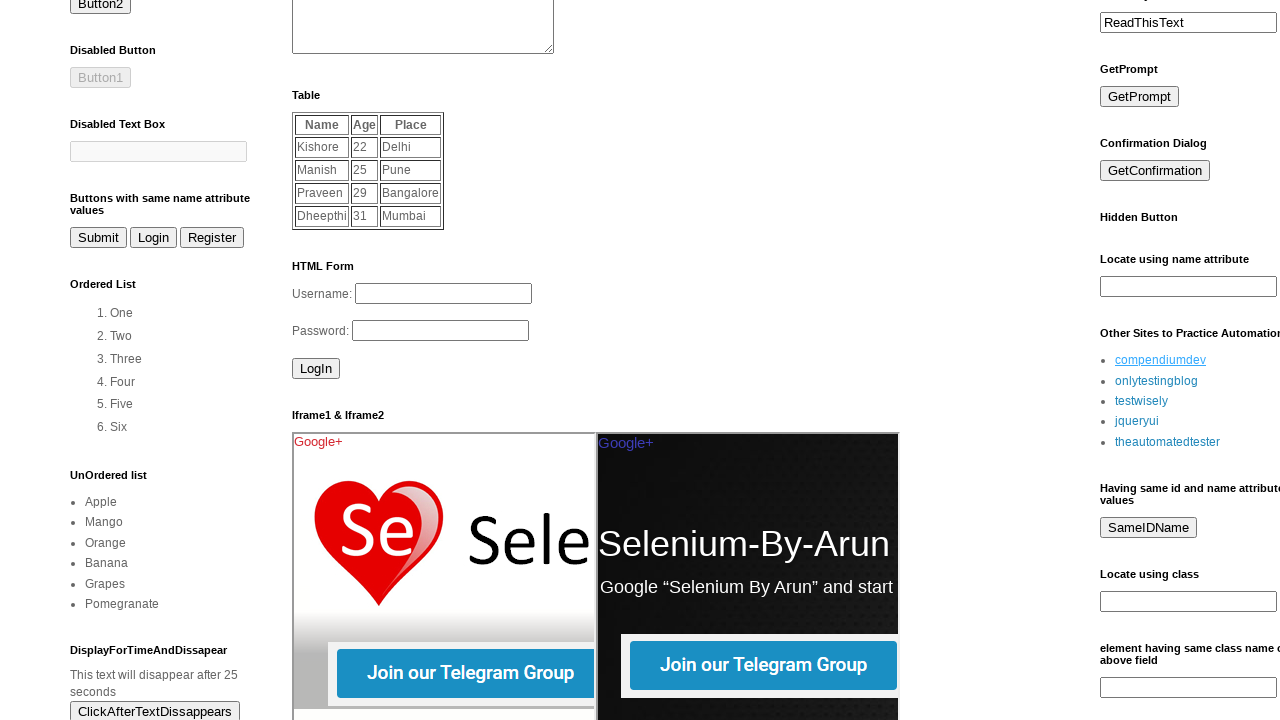

Waited for textarea element to be available after navigation back
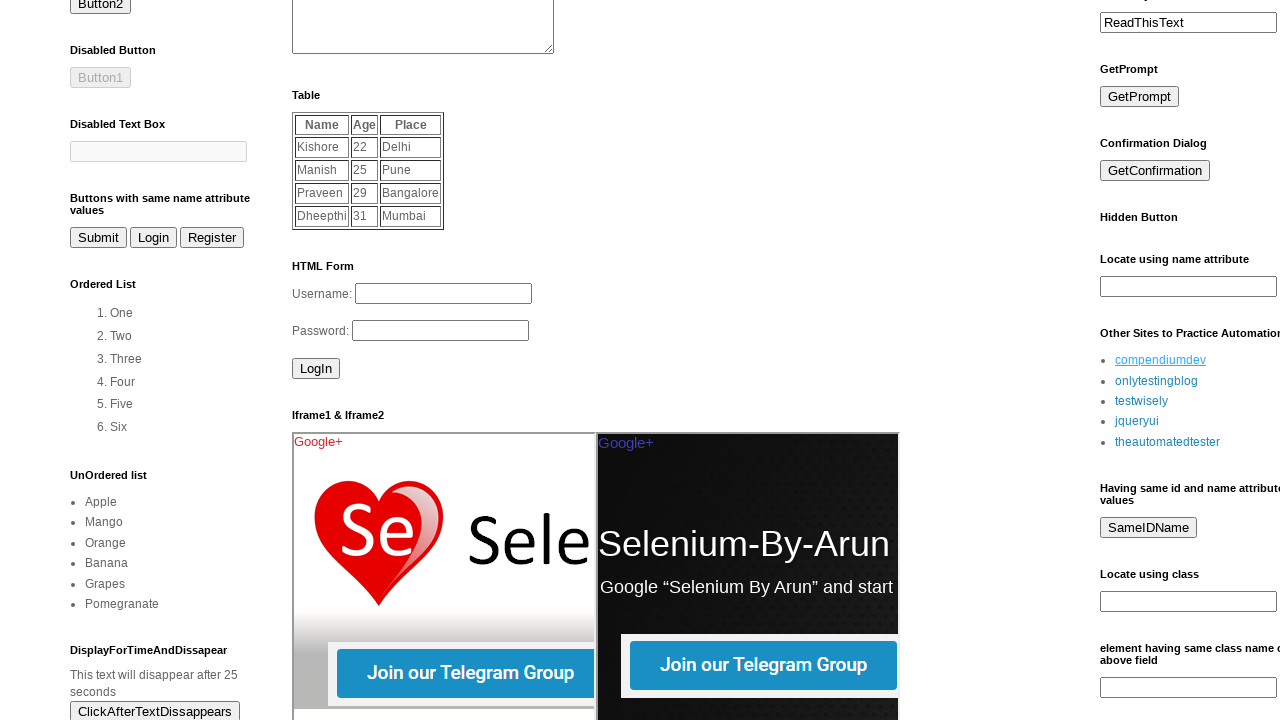

Cleared textarea by filling with empty string on textarea#ta1
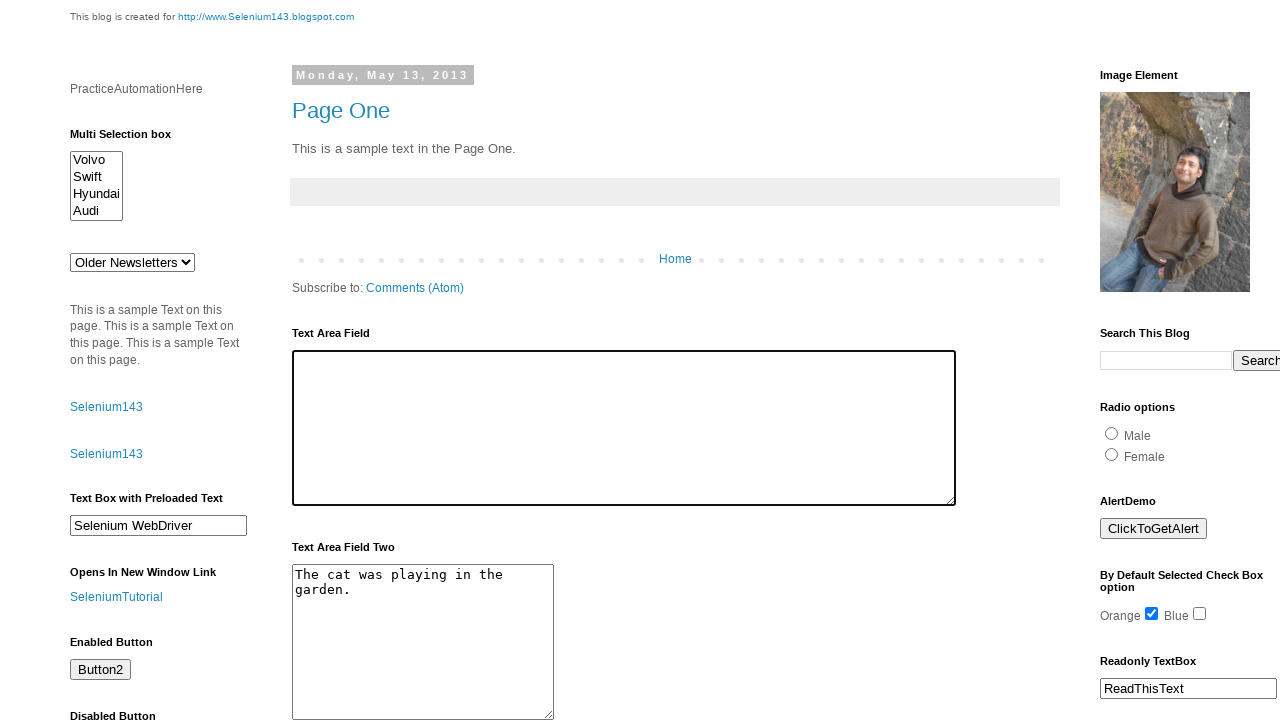

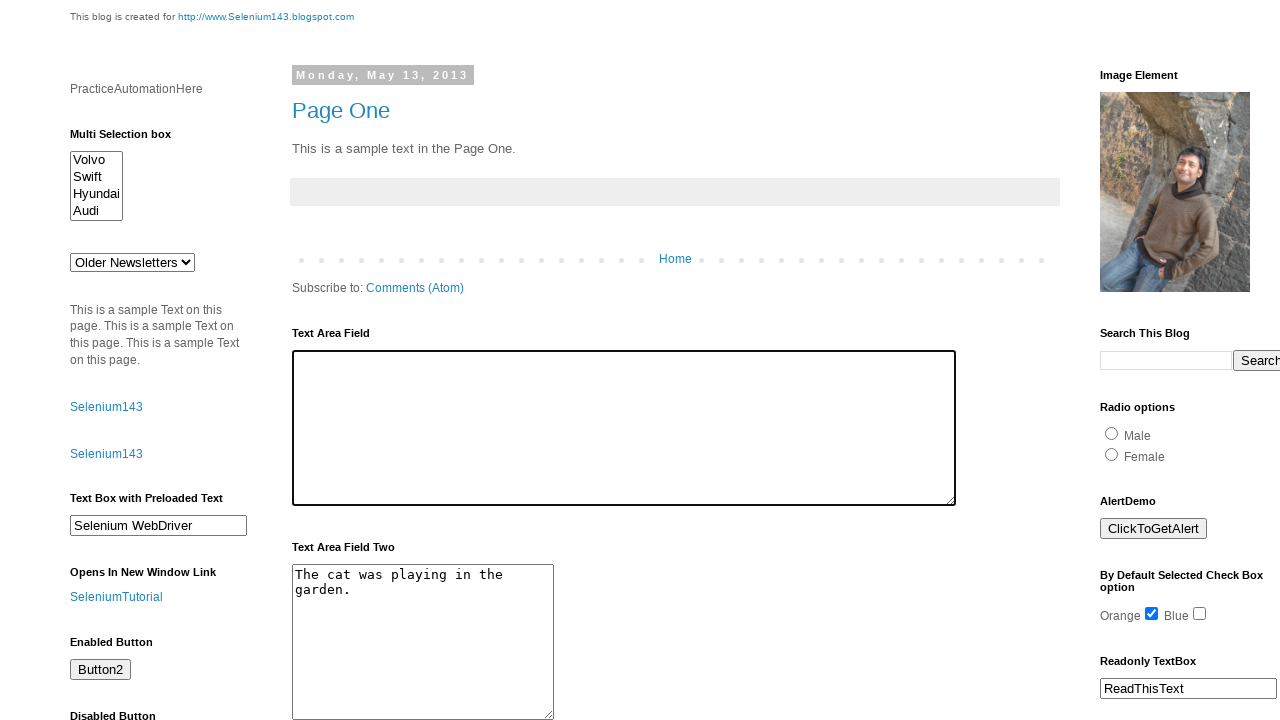